Demonstrates JavaScript alert handling by clicking a sign-in button without credentials, triggering a validation alert, and accepting it

Starting URL: https://mail.rediff.com/cgi-bin/login.cgi

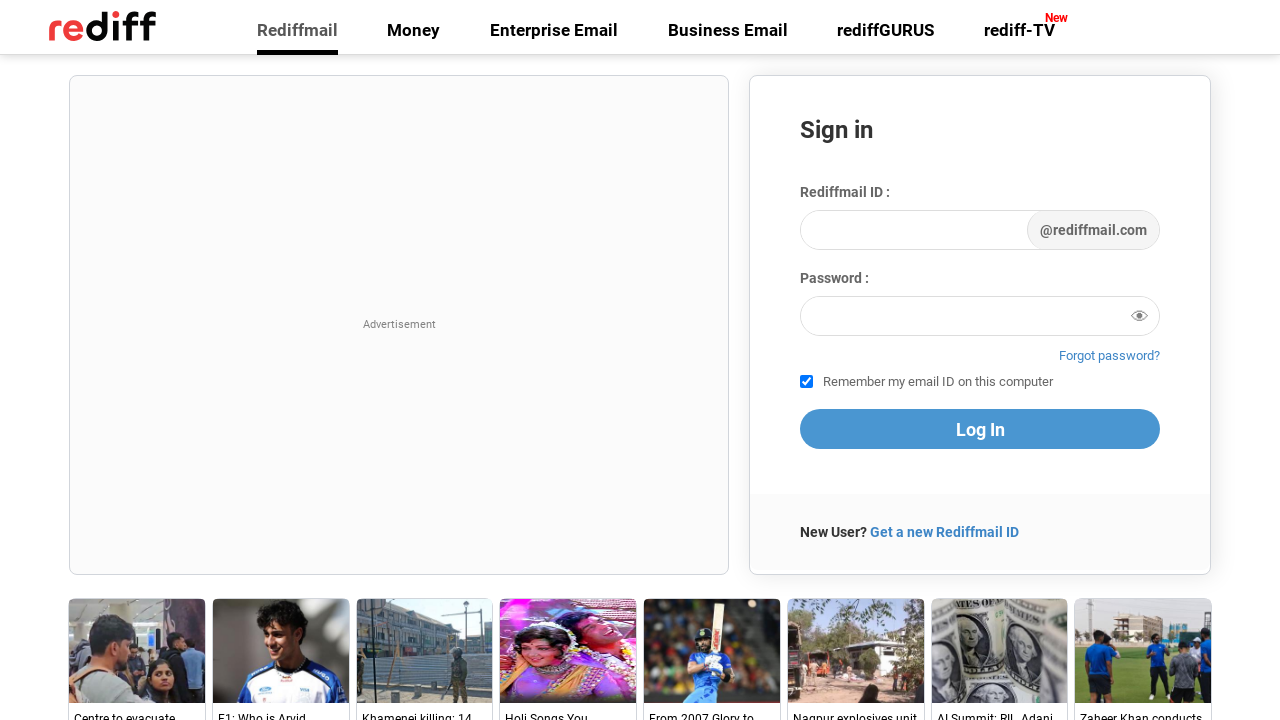

Clicked sign-in button without credentials to trigger validation alert at (980, 429) on .signin-btn
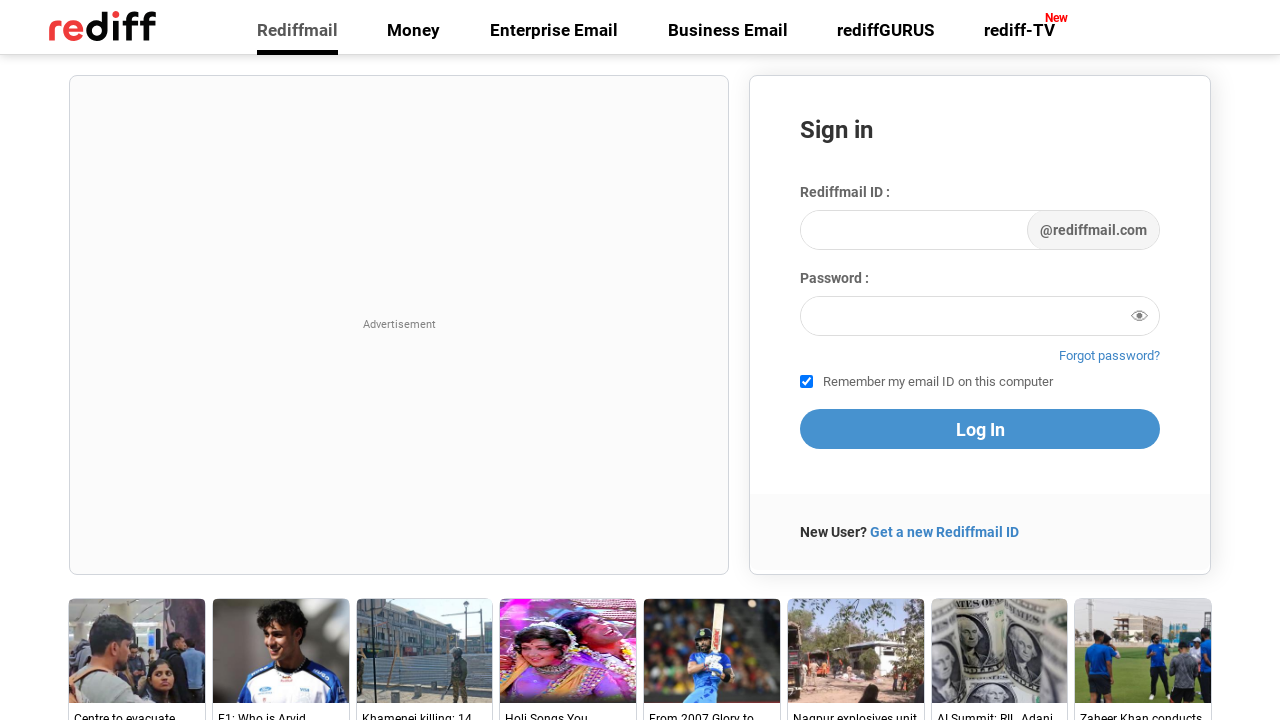

Set up initial dialog handler to accept alerts
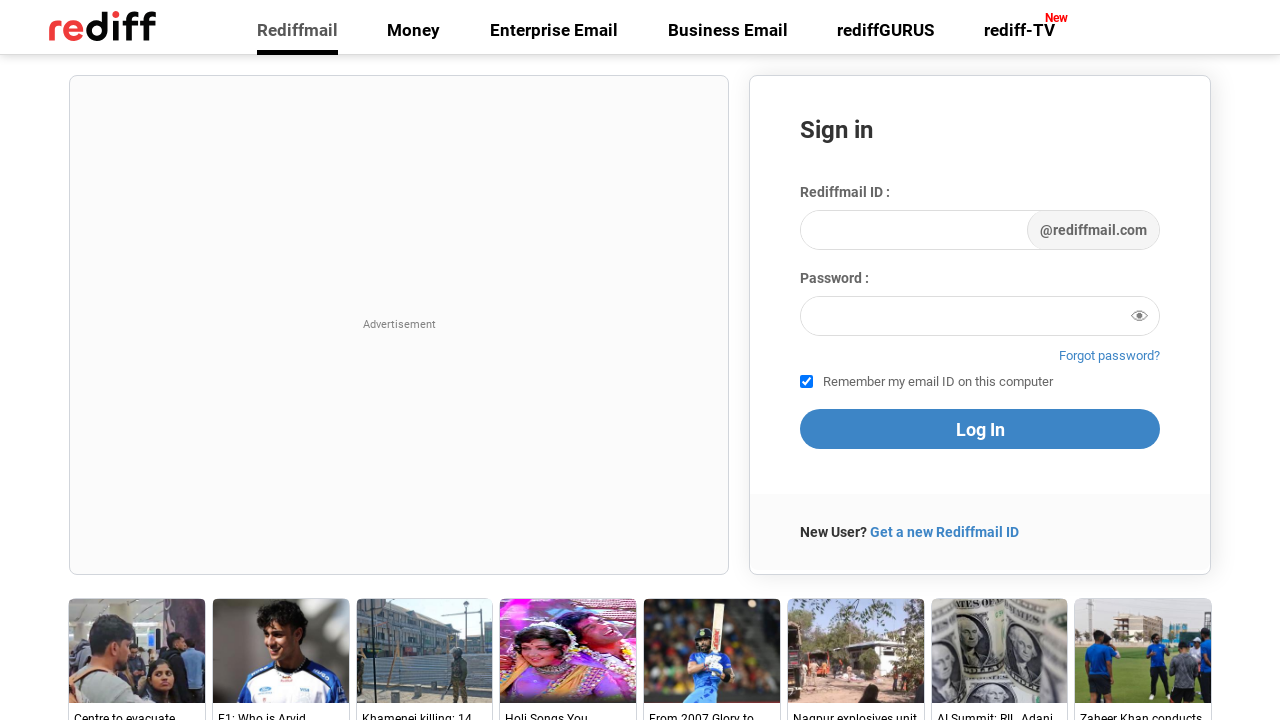

Registered dialog handler to log and accept alert messages
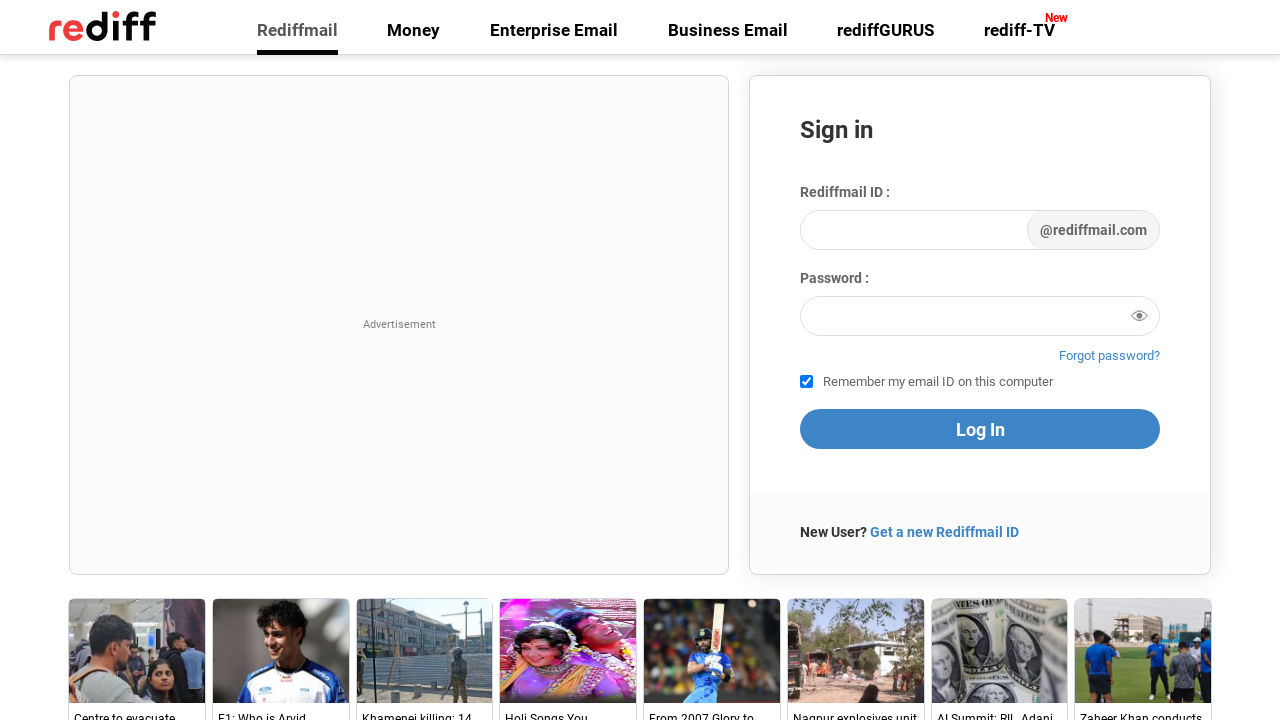

Clicked sign-in button again to trigger validation alert at (980, 429) on .signin-btn
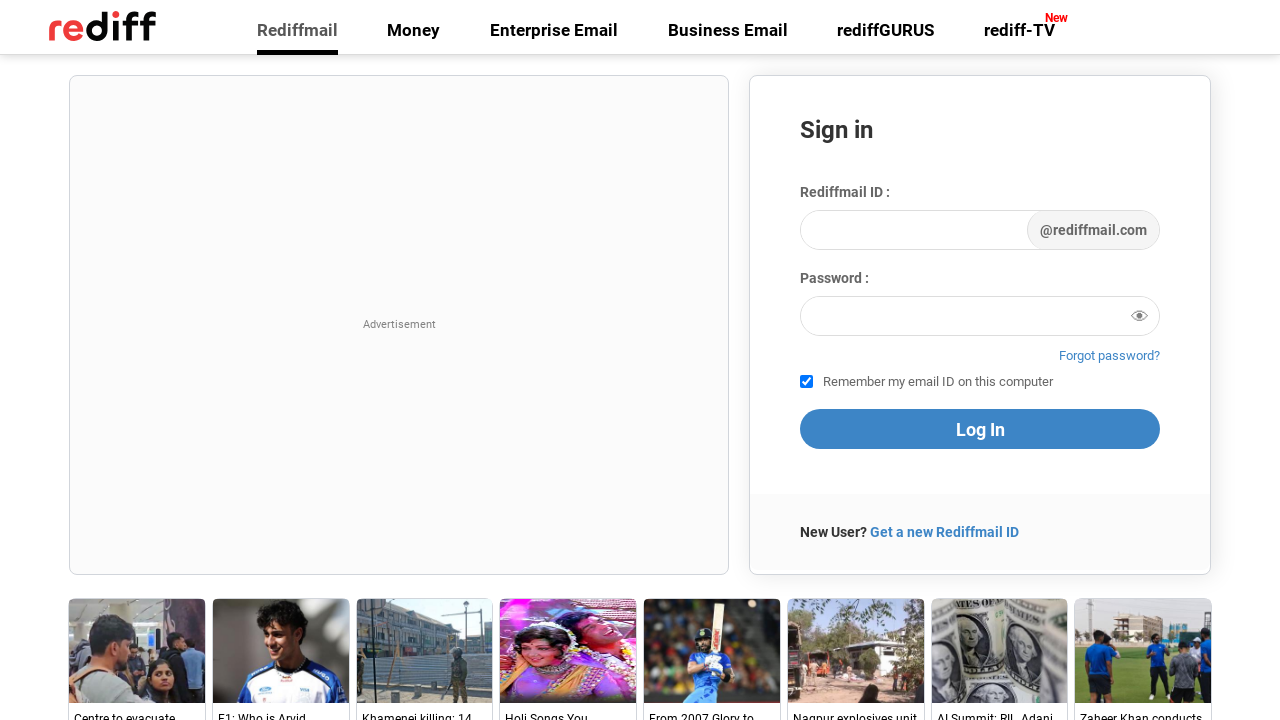

Waited for alert to be processed
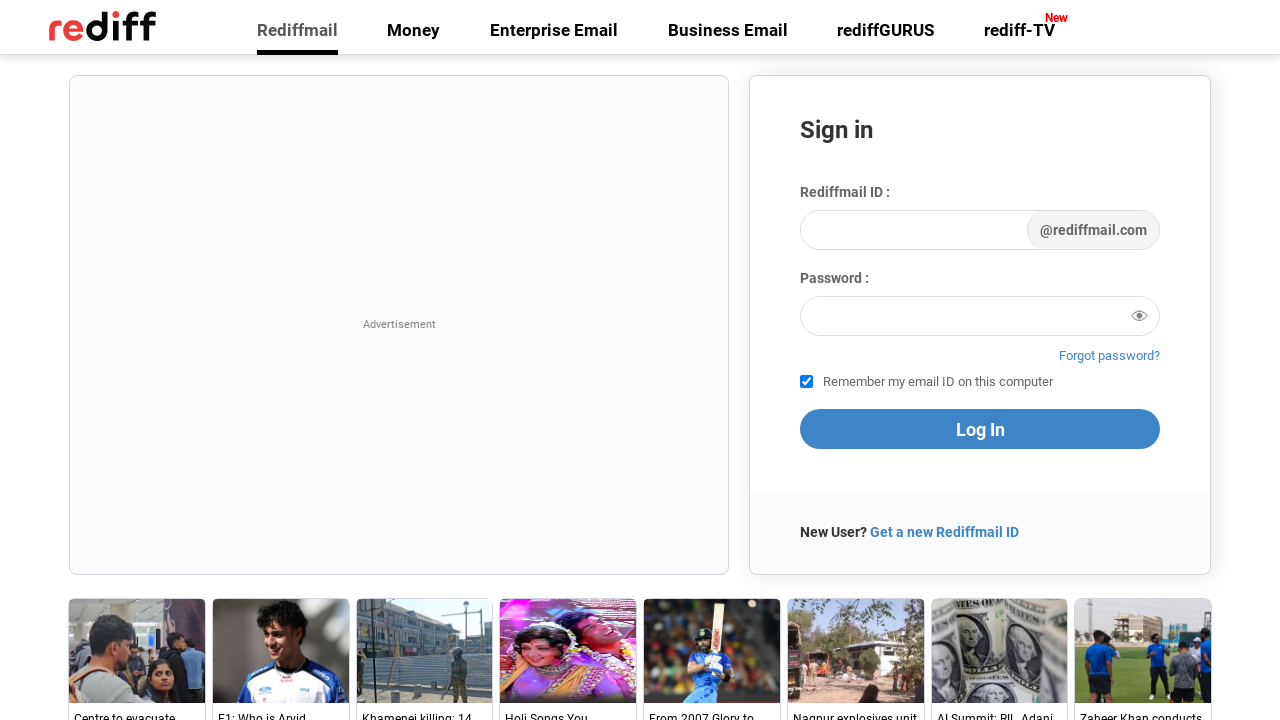

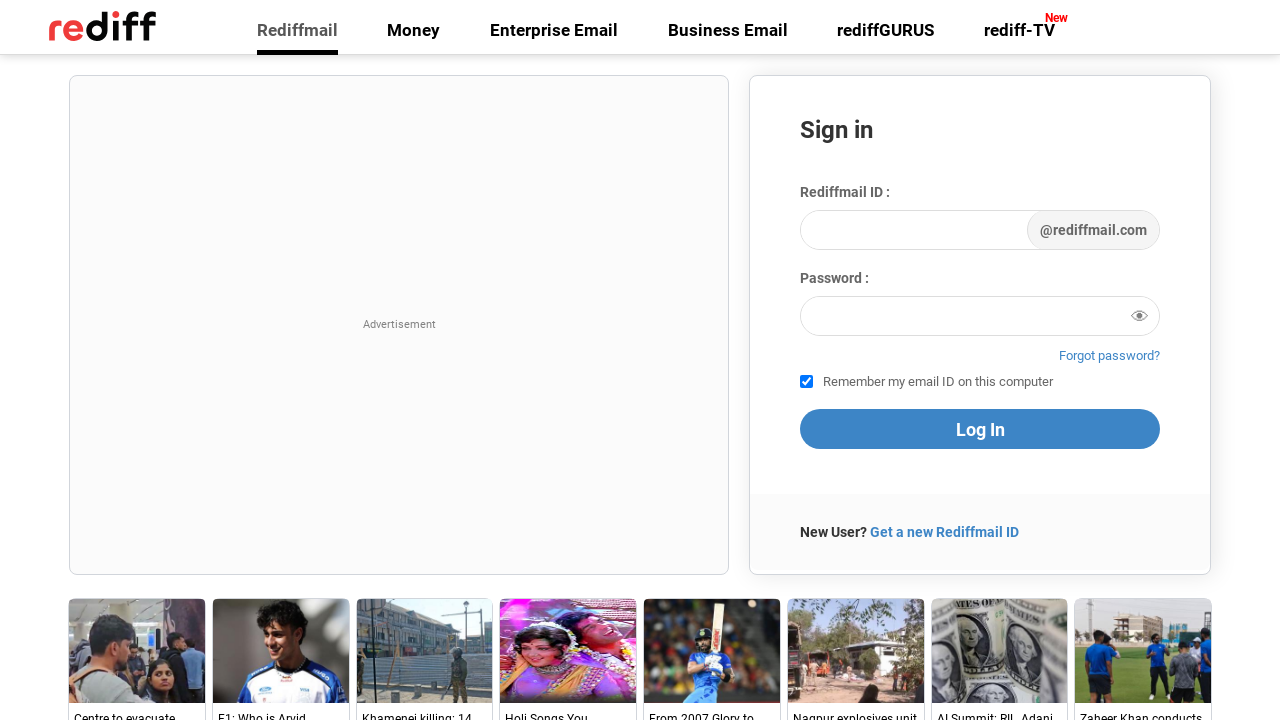